Clicks the primary button on the sign-up page

Starting URL: https://moneyway.fly.dev/users/sign_up

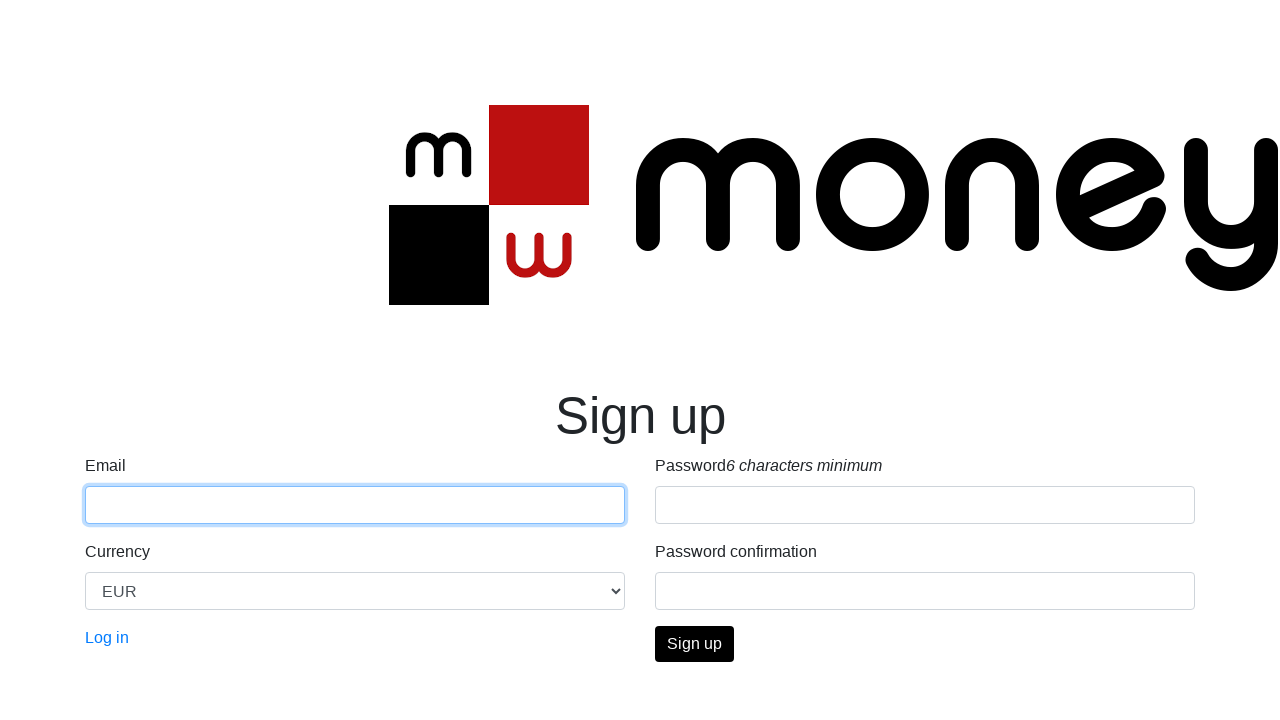

Navigated to sign-up page
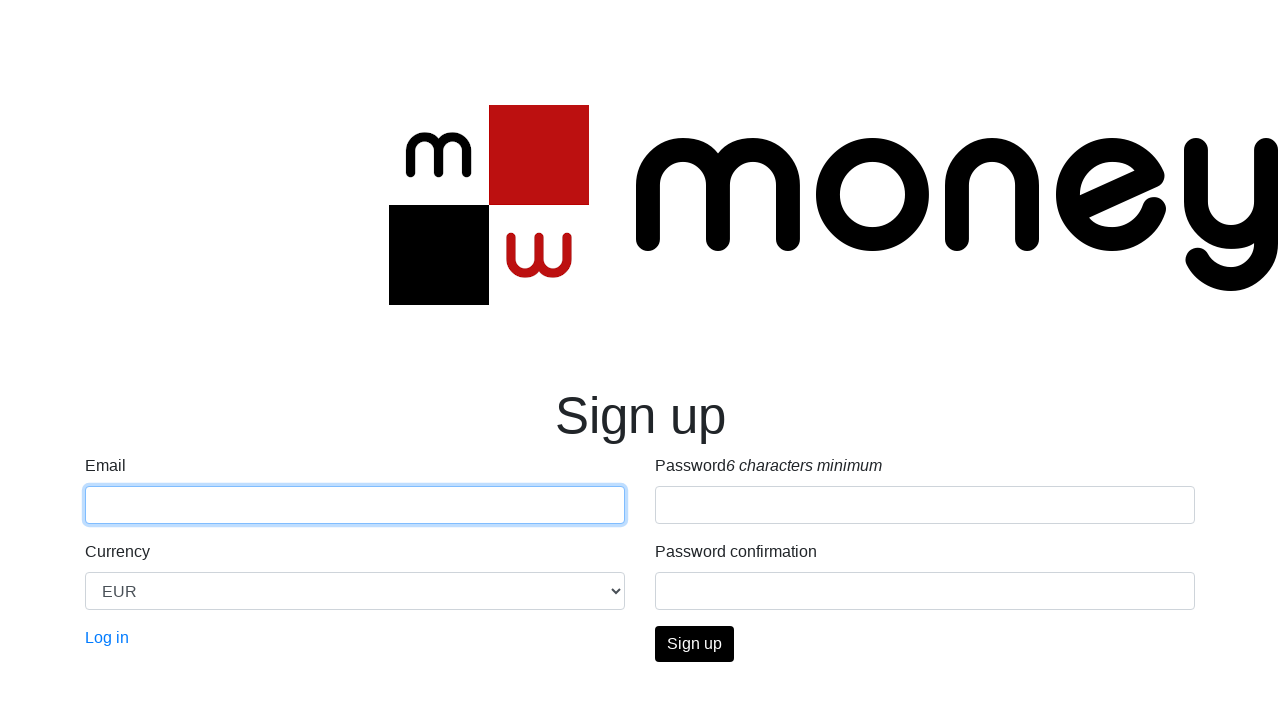

Clicked the primary button on the sign-up page at (694, 644) on .btn-primary
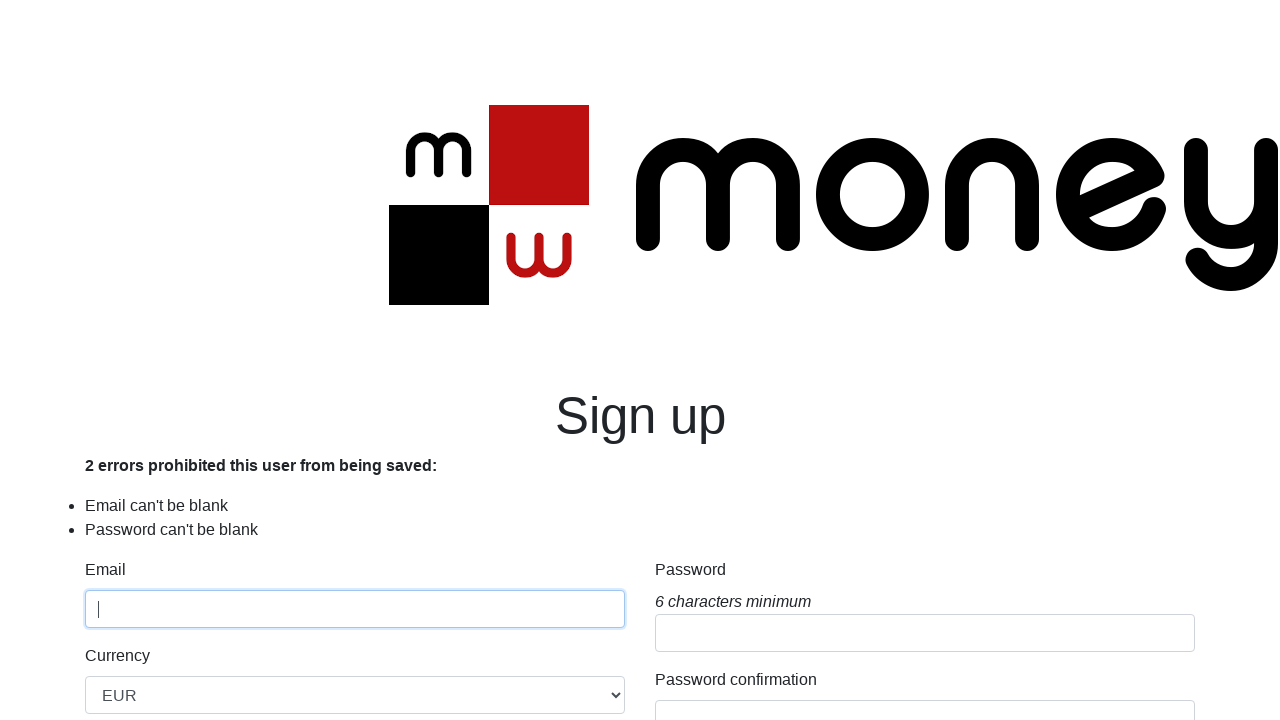

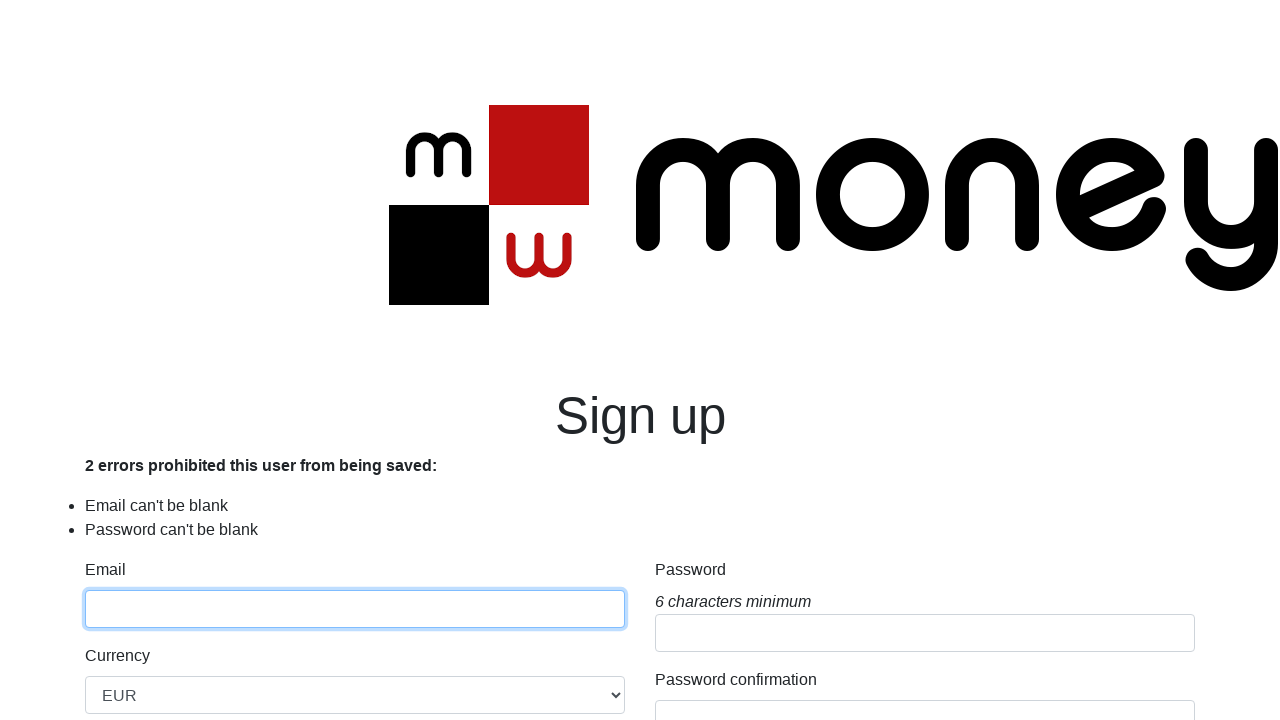